Tests drag and drop functionality by dragging an element and dropping it onto a target element within an iframe

Starting URL: http://jqueryui.com/droppable/

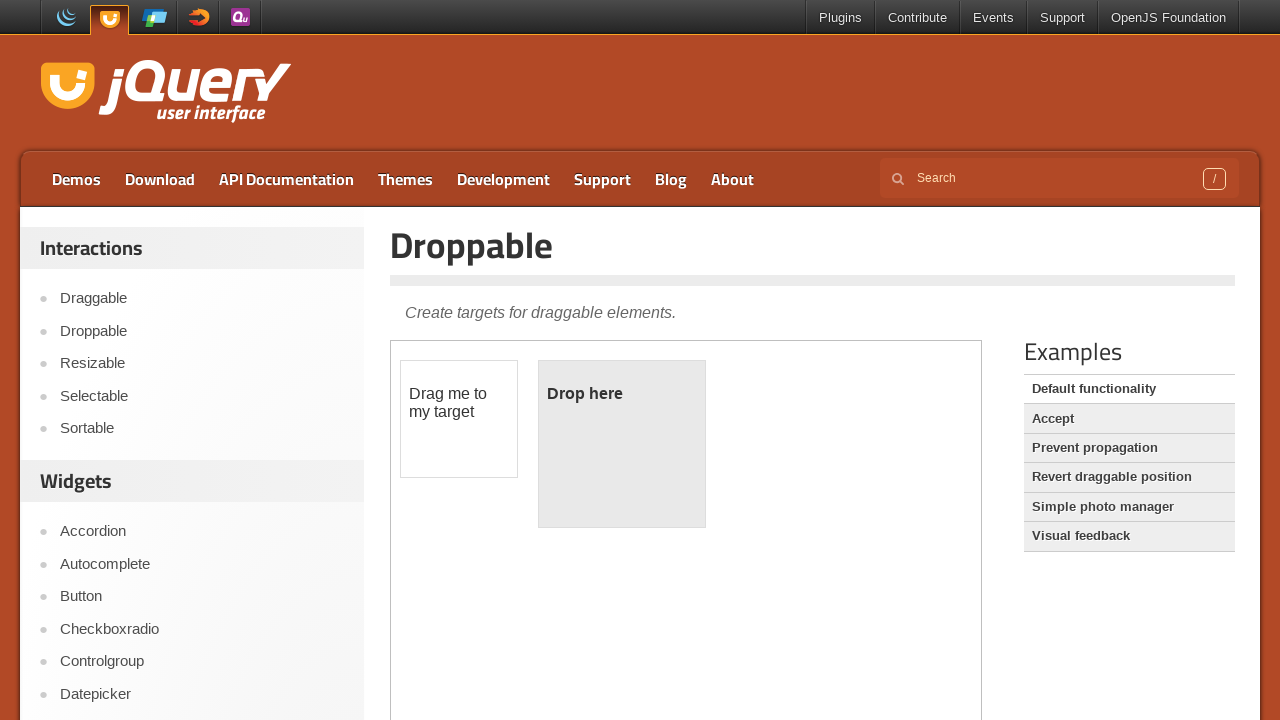

Located the demo-frame iframe for drag and drop test
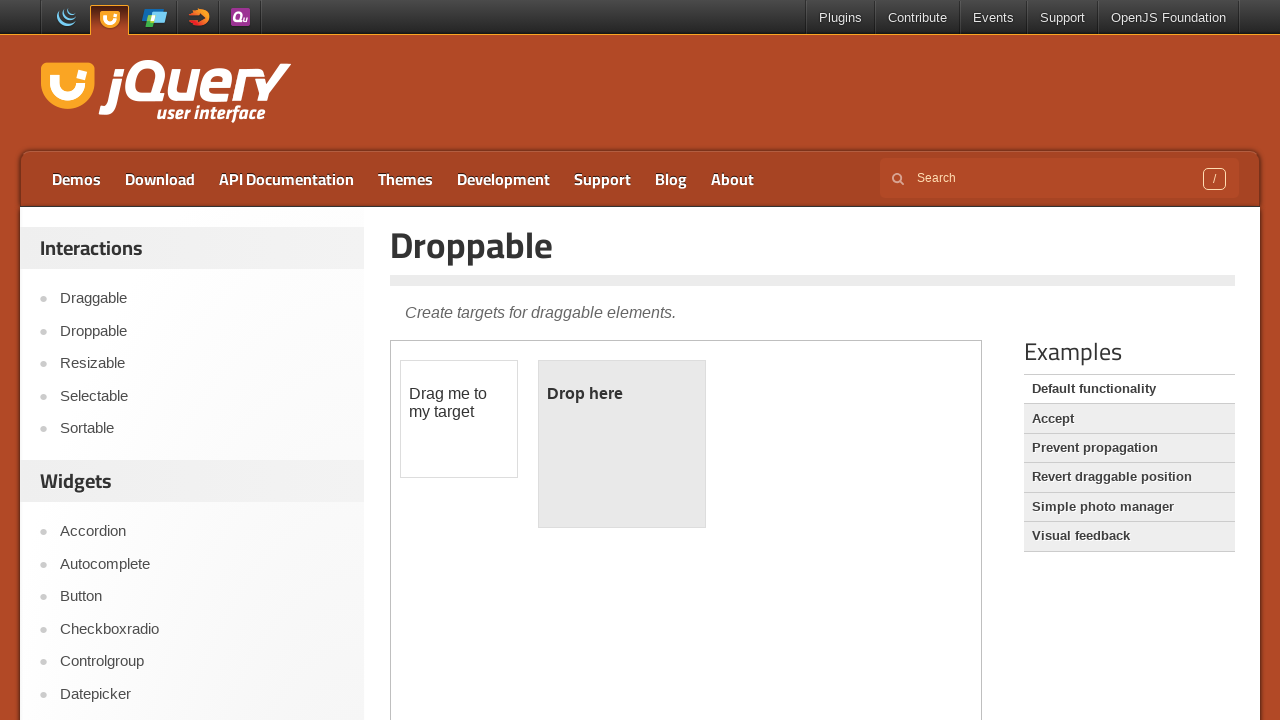

Located the draggable element (#draggable)
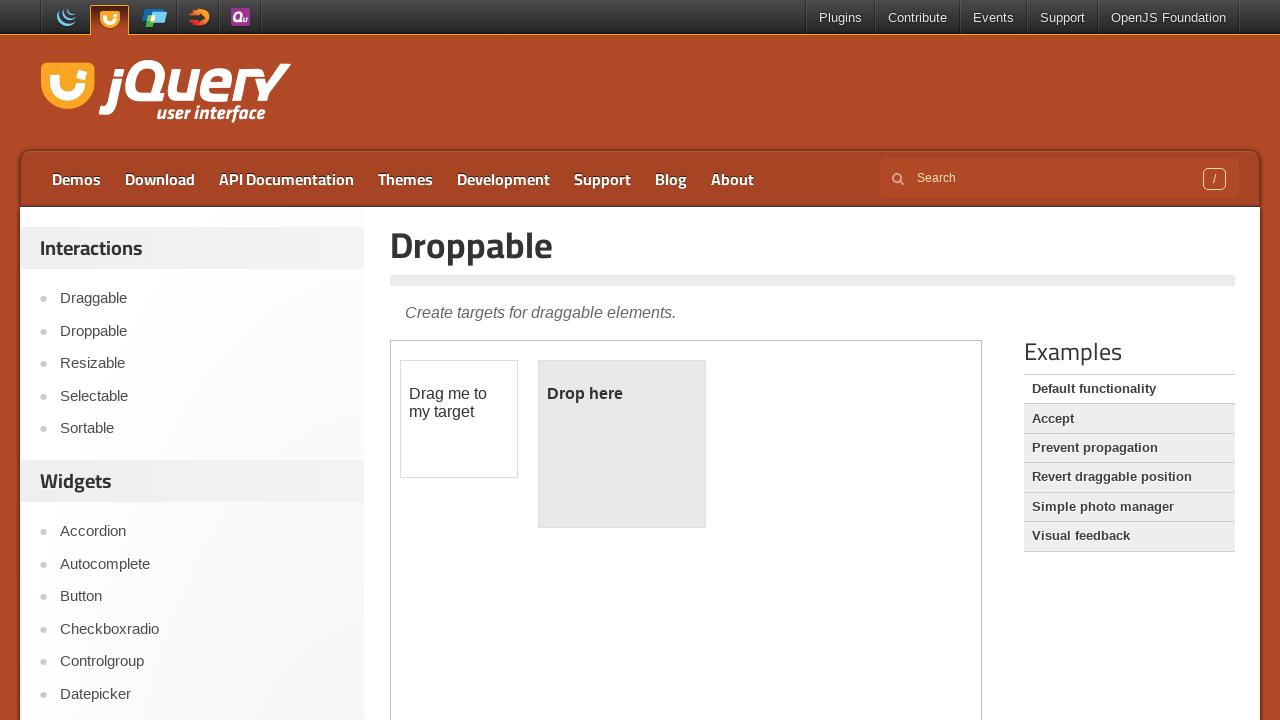

Located the droppable target element (#droppable)
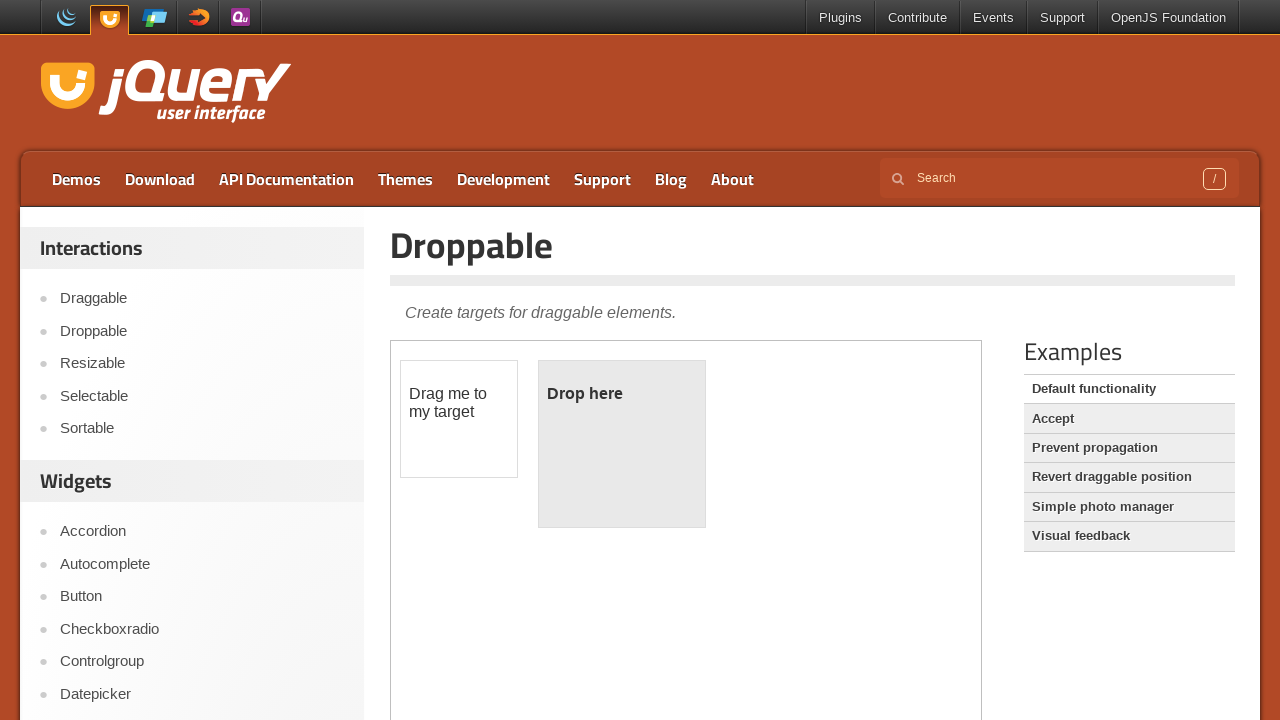

Dragged #draggable element and dropped it onto #droppable target at (622, 444)
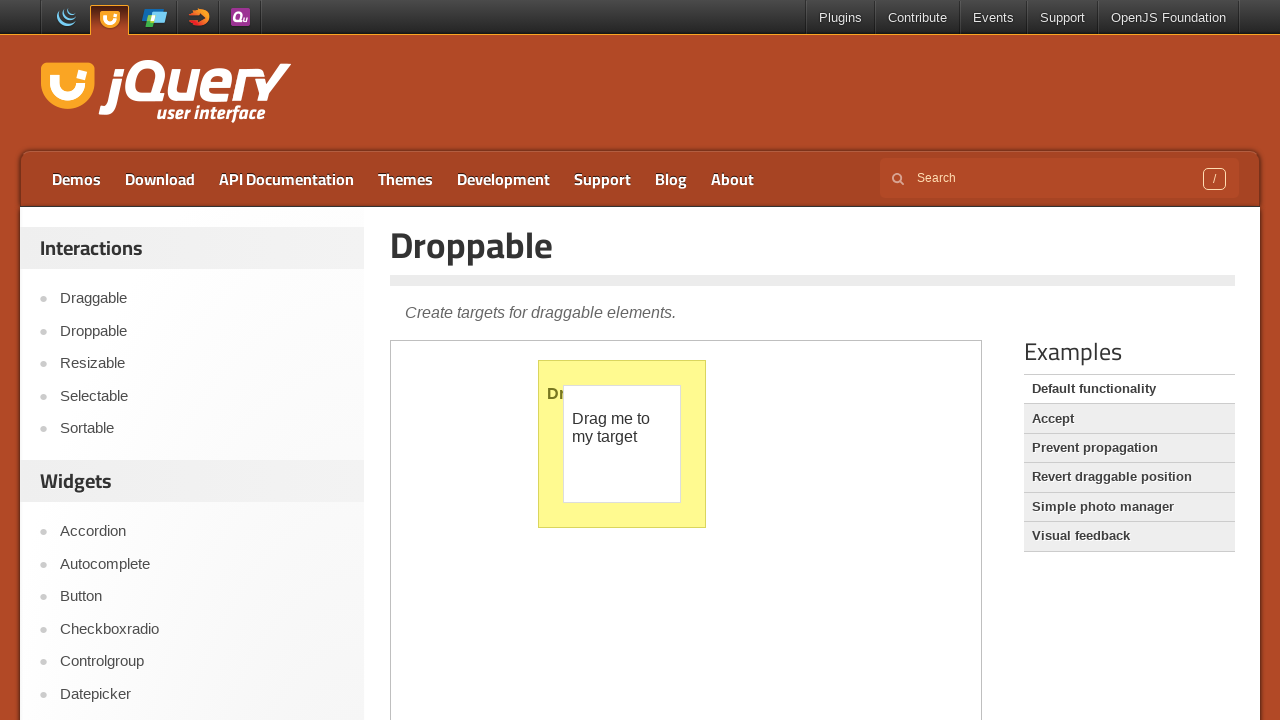

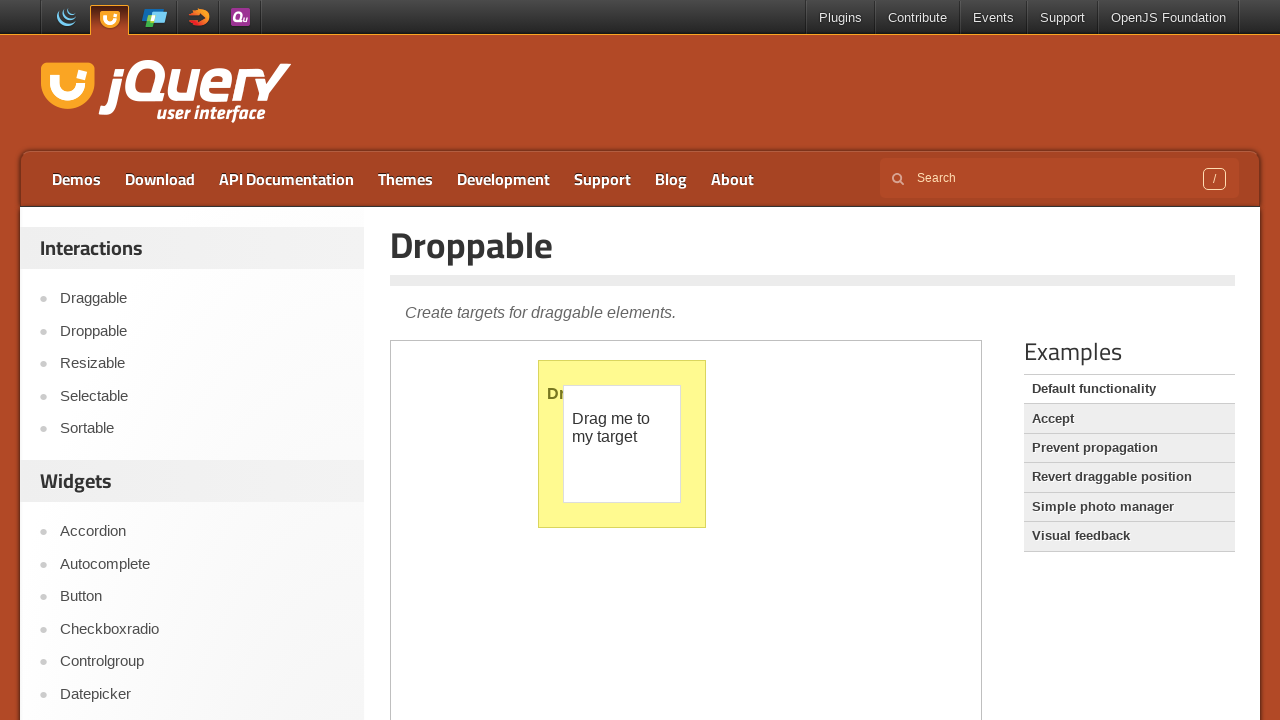